Tests the Entry Ad functionality by navigating to the demo page, clicking the Entry Ad link, and closing the modal popup that appears.

Starting URL: https://the-internet.herokuapp.com

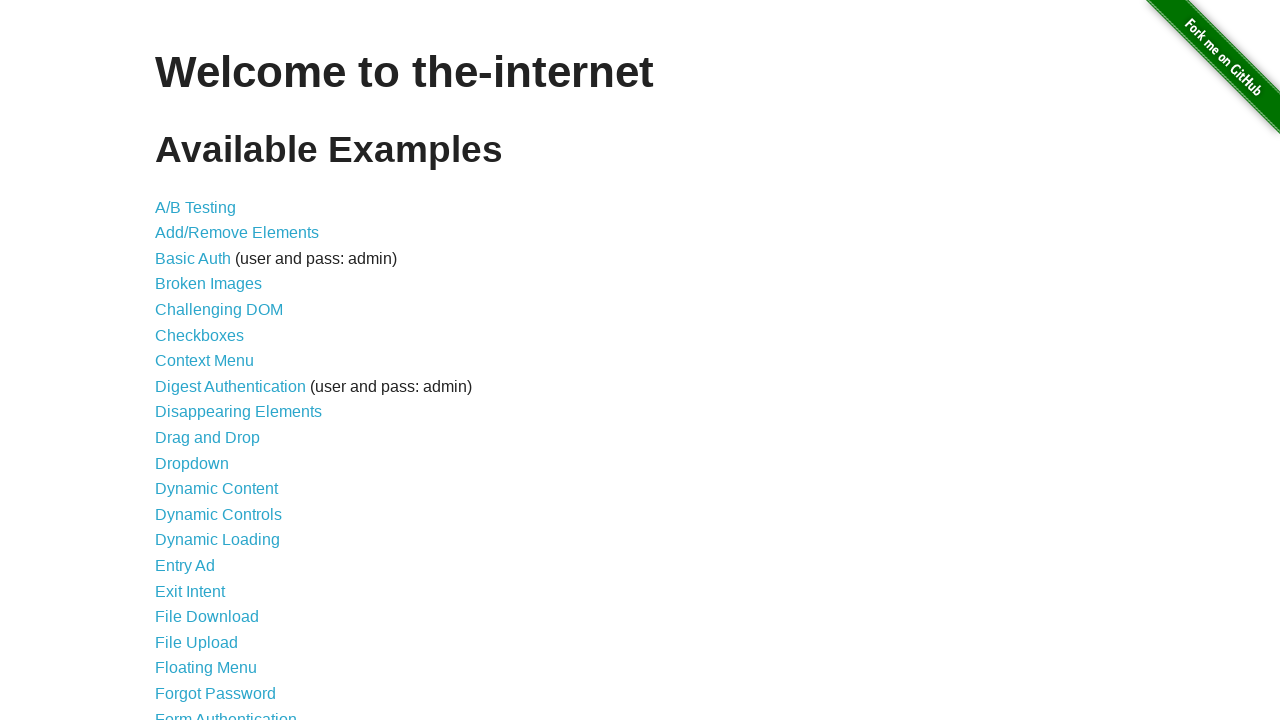

Navigated to the-internet.herokuapp.com demo page
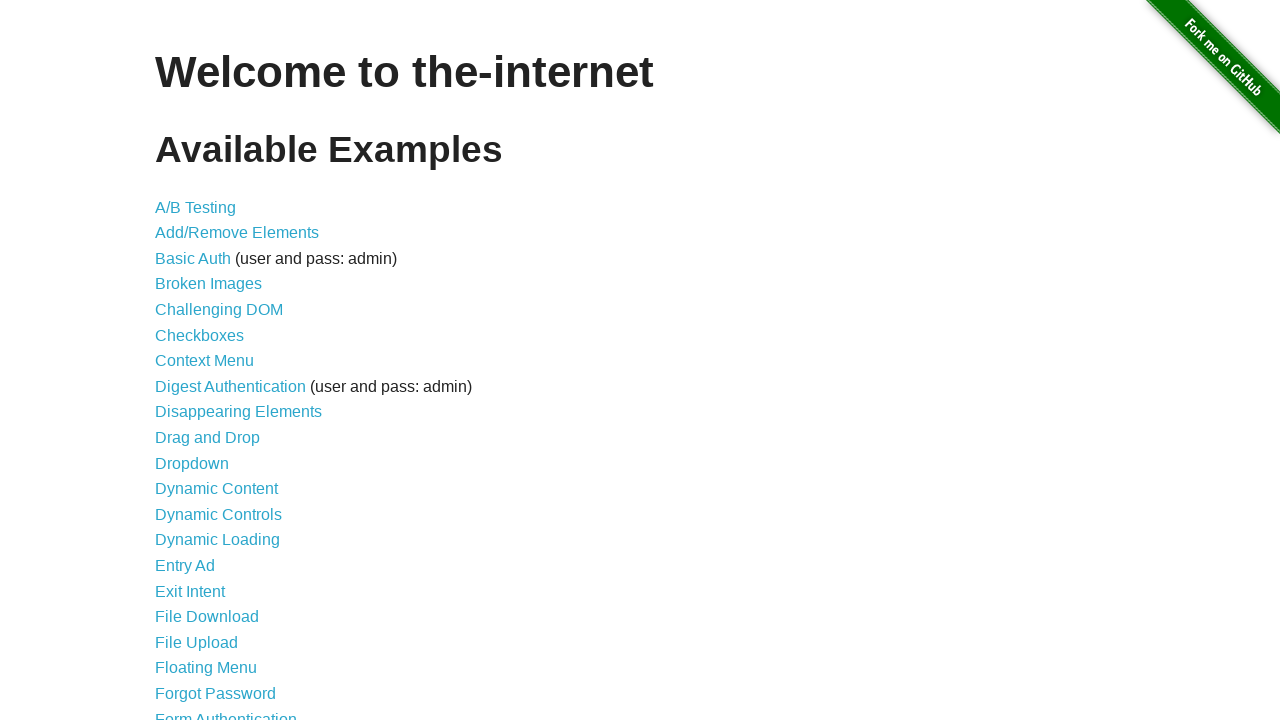

Clicked on the Entry Ad link at (185, 566) on text=Entry Ad
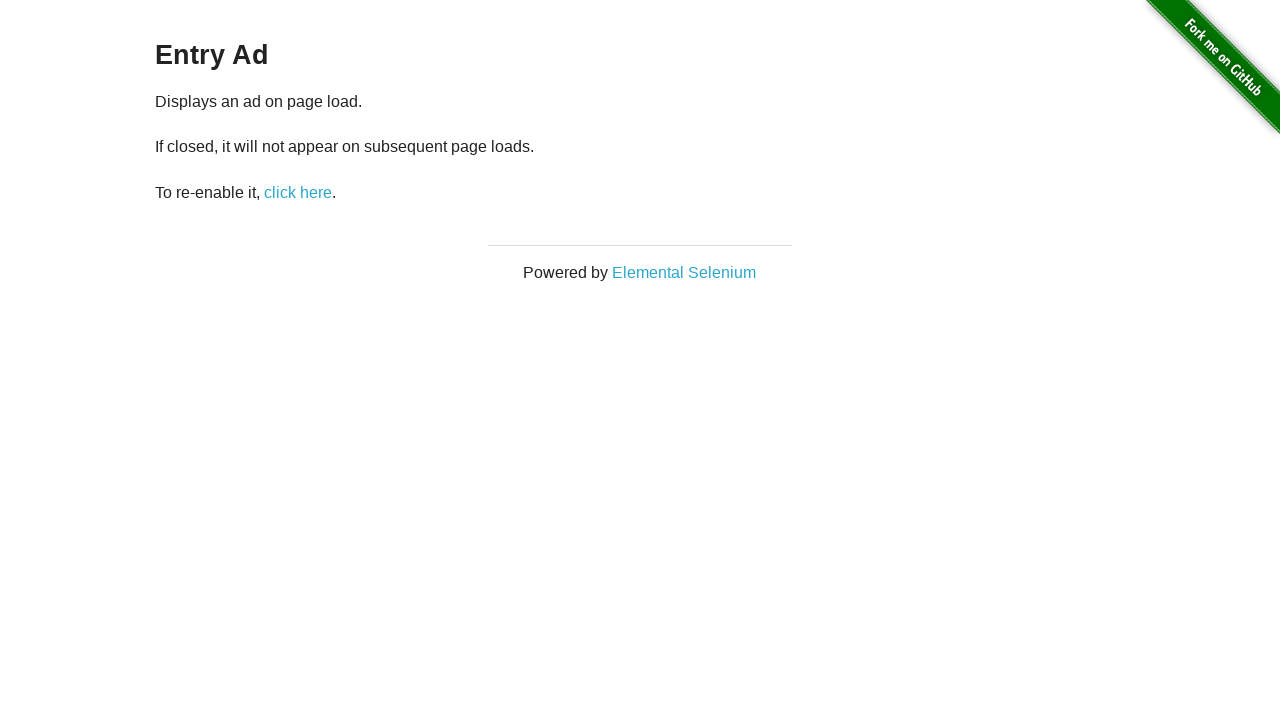

Entry Ad modal appeared on screen
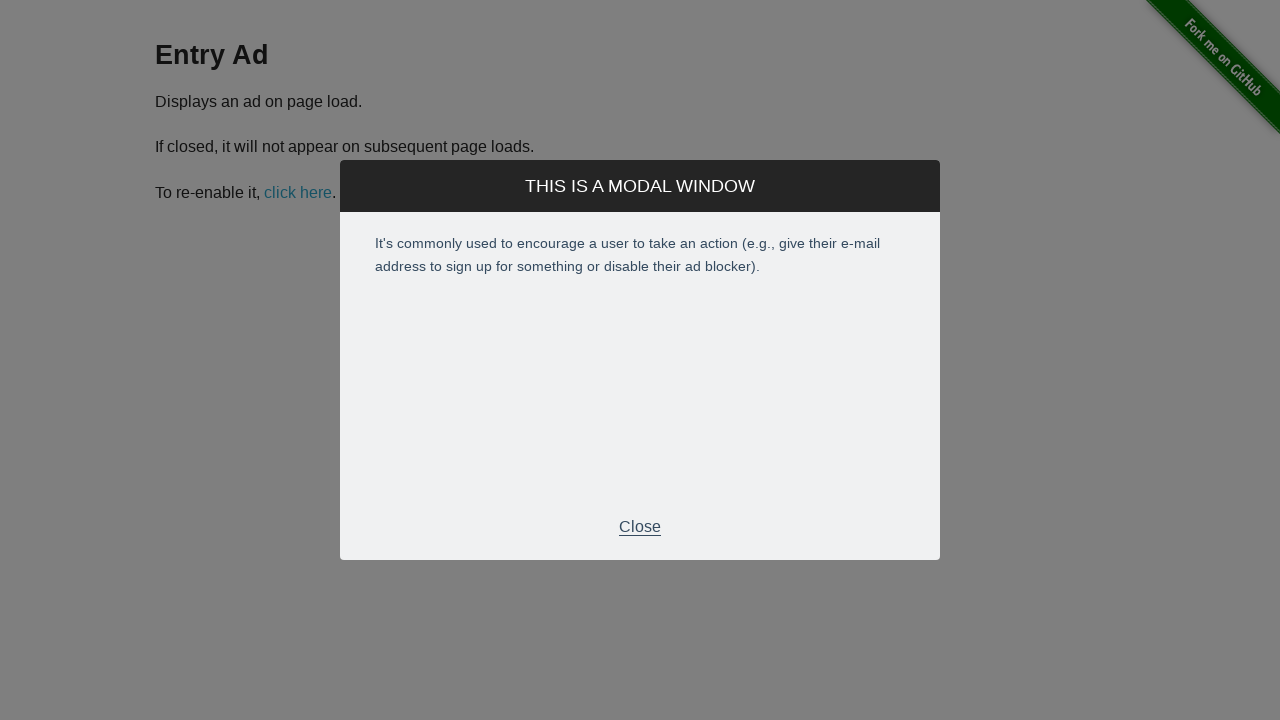

Clicked the Close button to dismiss the modal popup at (640, 527) on xpath=//p[normalize-space()='Close']
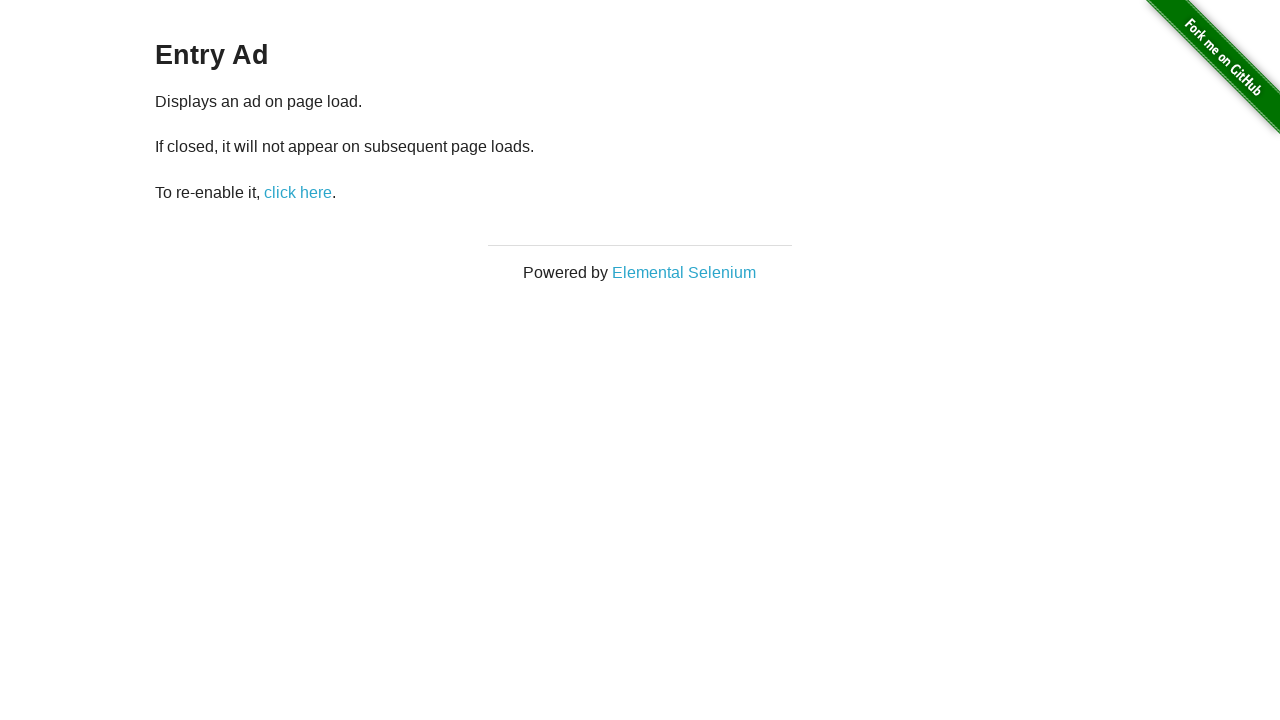

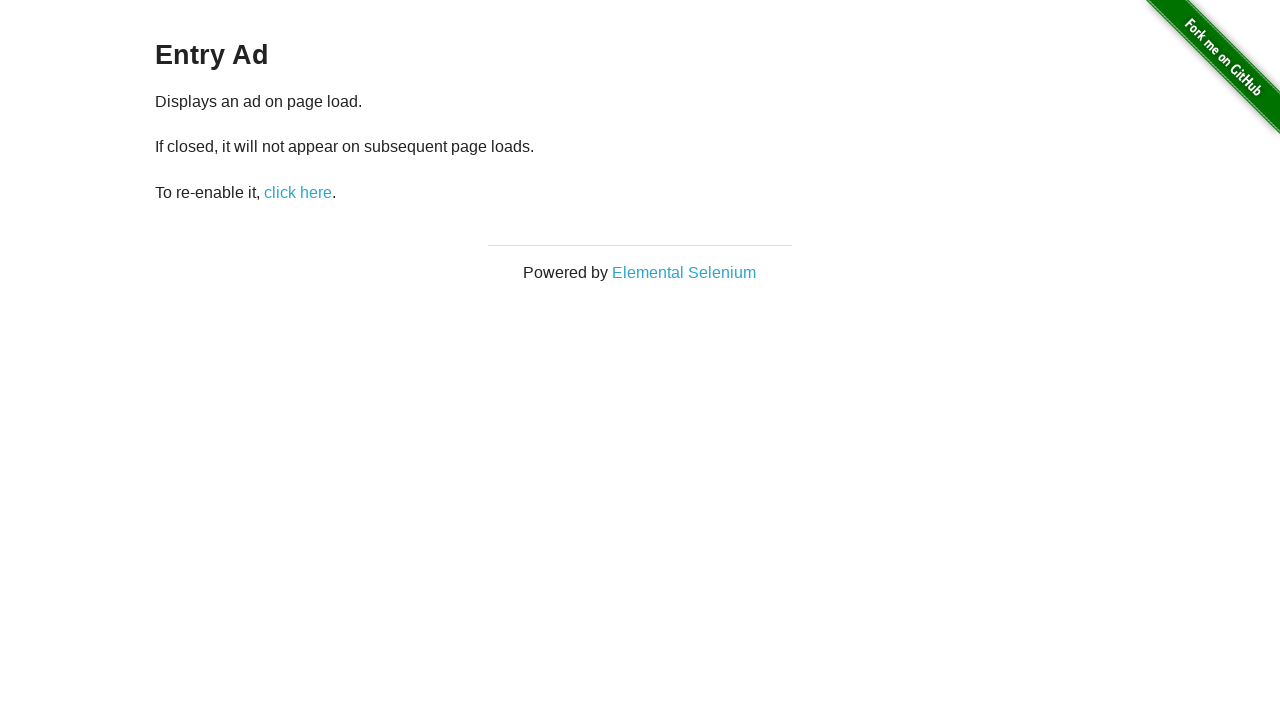